Tests dynamic loading functionality by clicking a start button and waiting for content to appear, then verifying the displayed text is "Hello World!"

Starting URL: http://the-internet.herokuapp.com/dynamic_loading/2

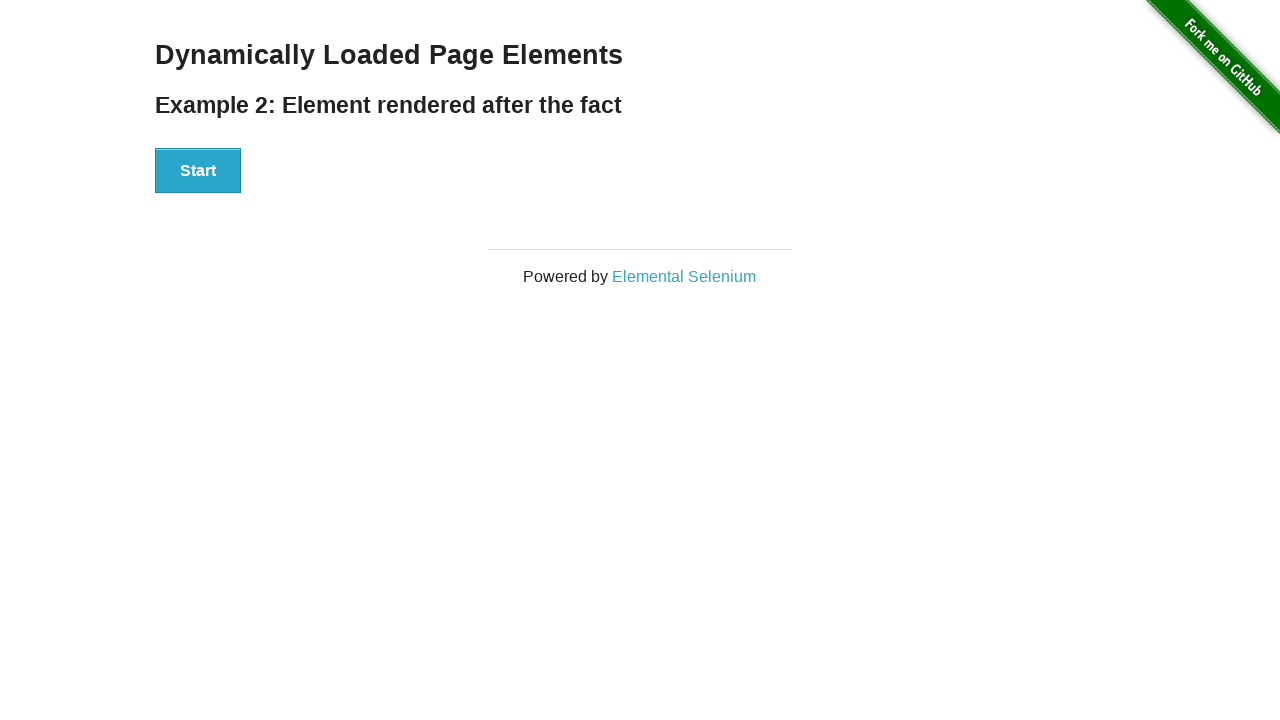

Navigated to dynamic loading test page
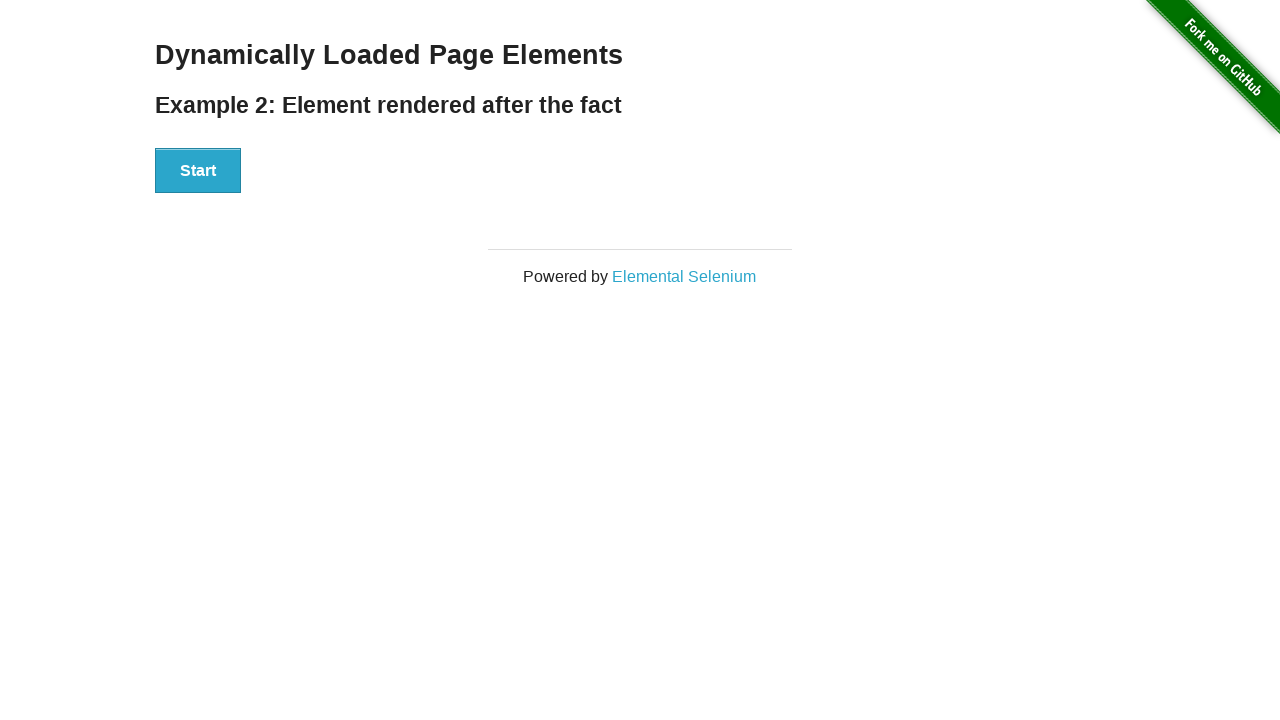

Clicked the start button to initiate dynamic loading at (198, 171) on #start button
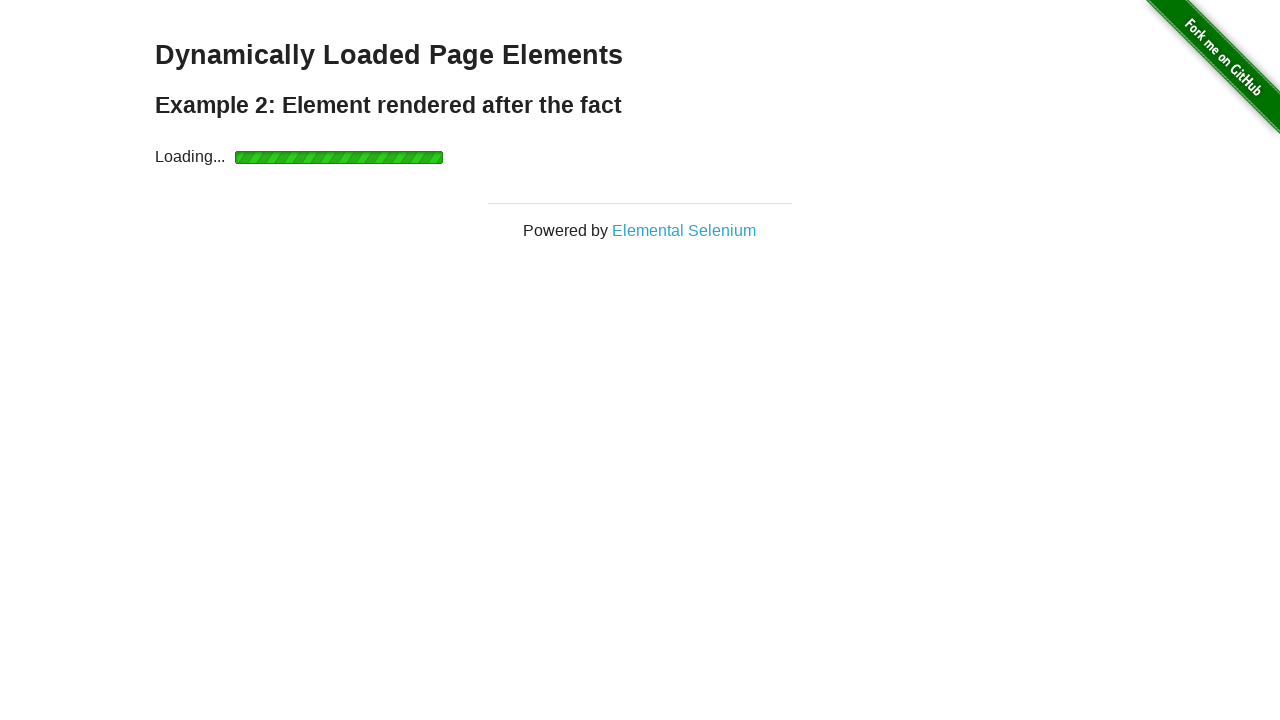

Dynamic content loaded - finish element is now visible
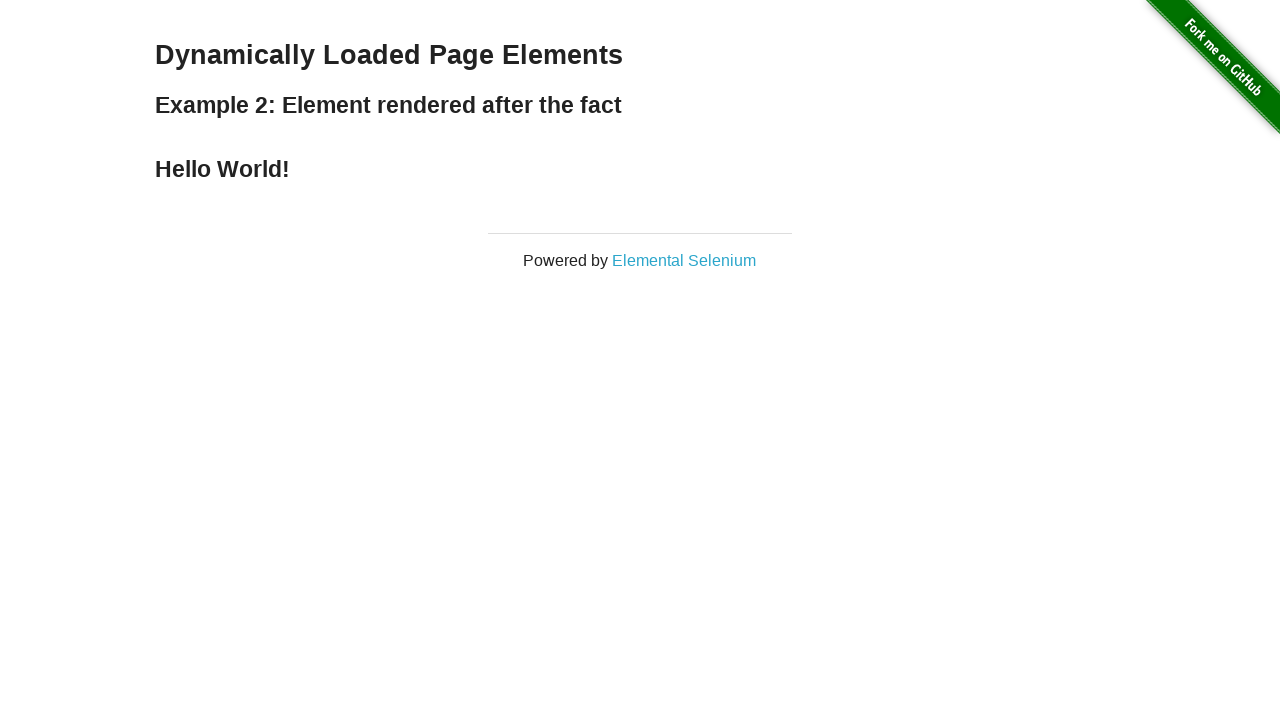

Retrieved text content from finish element
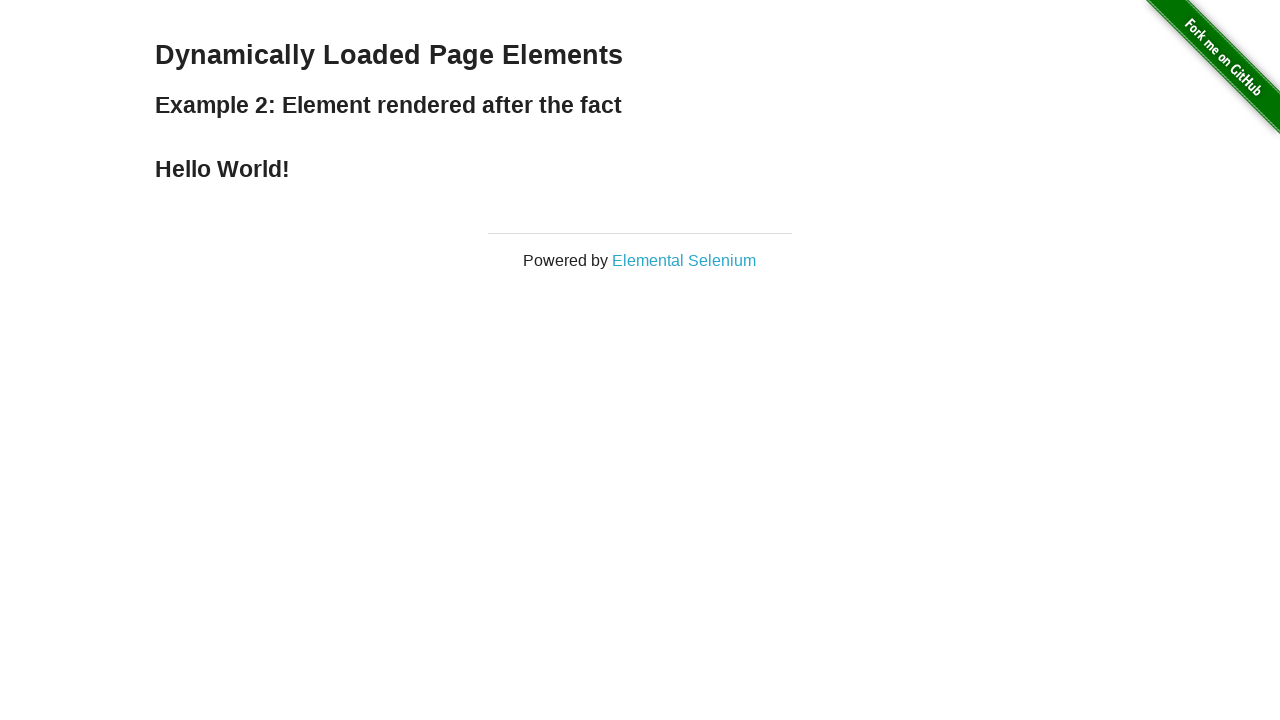

Verified that 'Hello World!' text is displayed
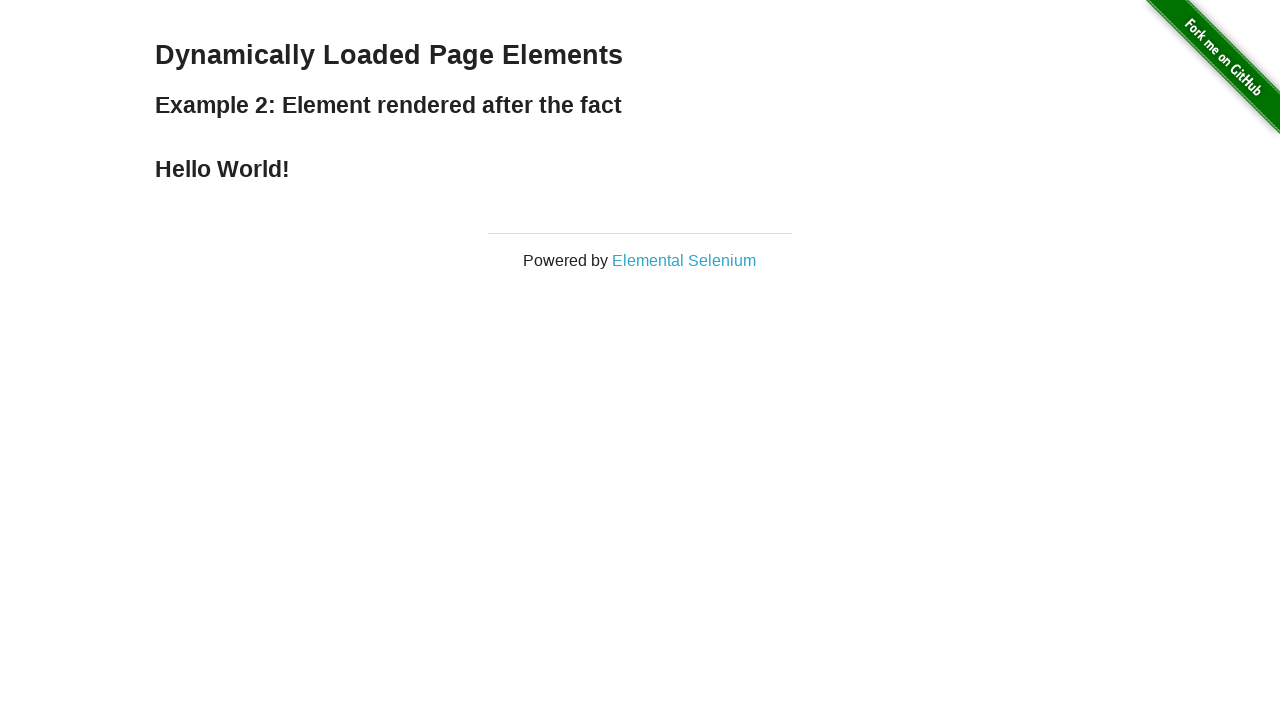

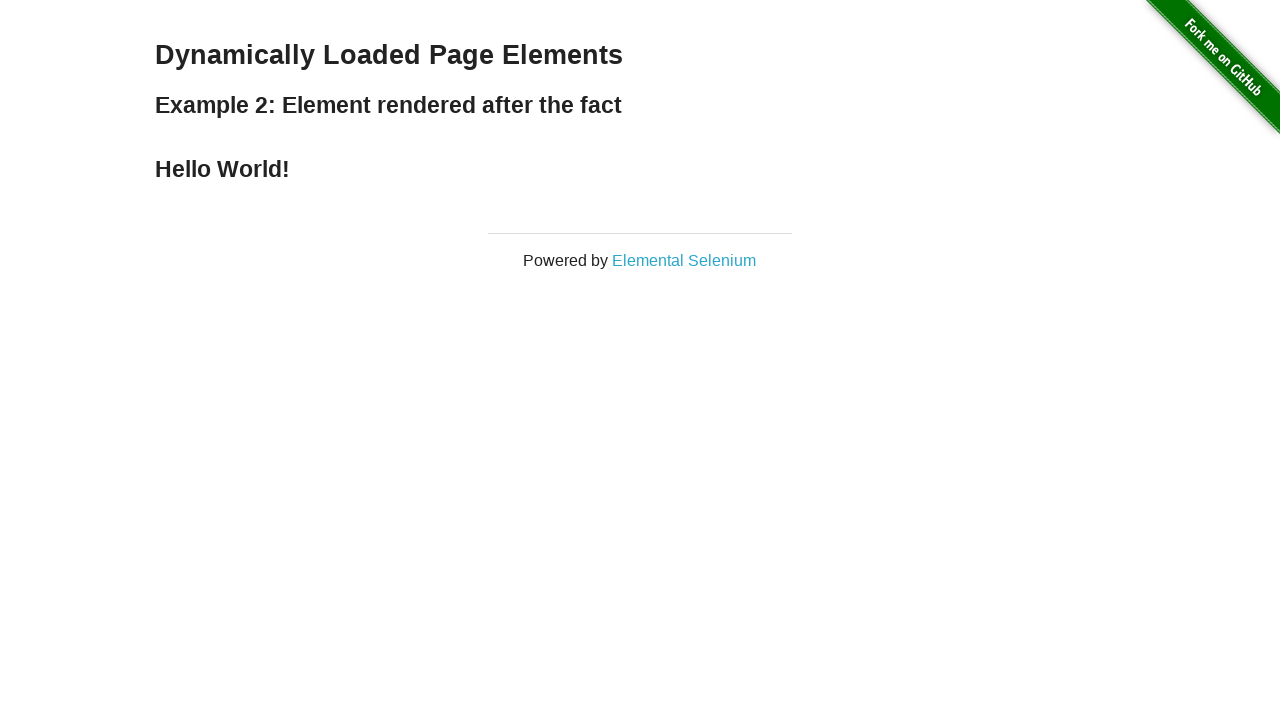